Tests clearing the complete state of all items by checking and unchecking toggle-all

Starting URL: https://demo.playwright.dev/todomvc

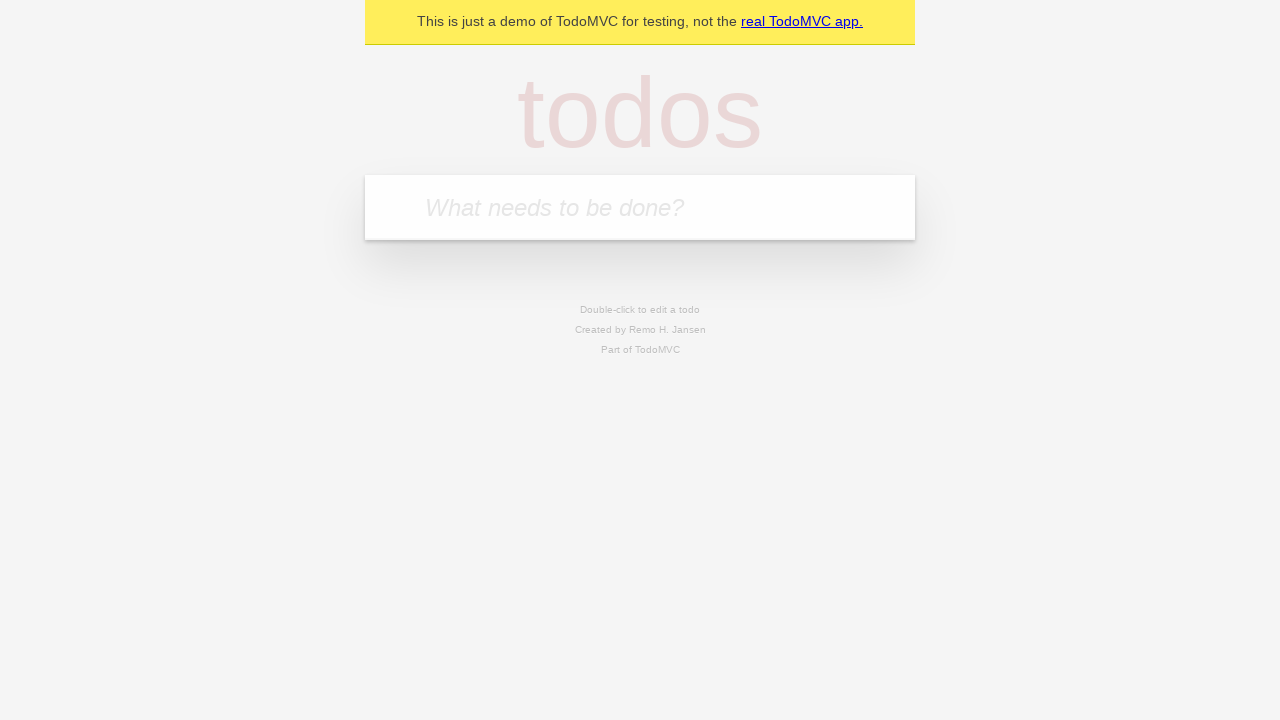

Filled new todo input with 'buy some cheese' on .new-todo
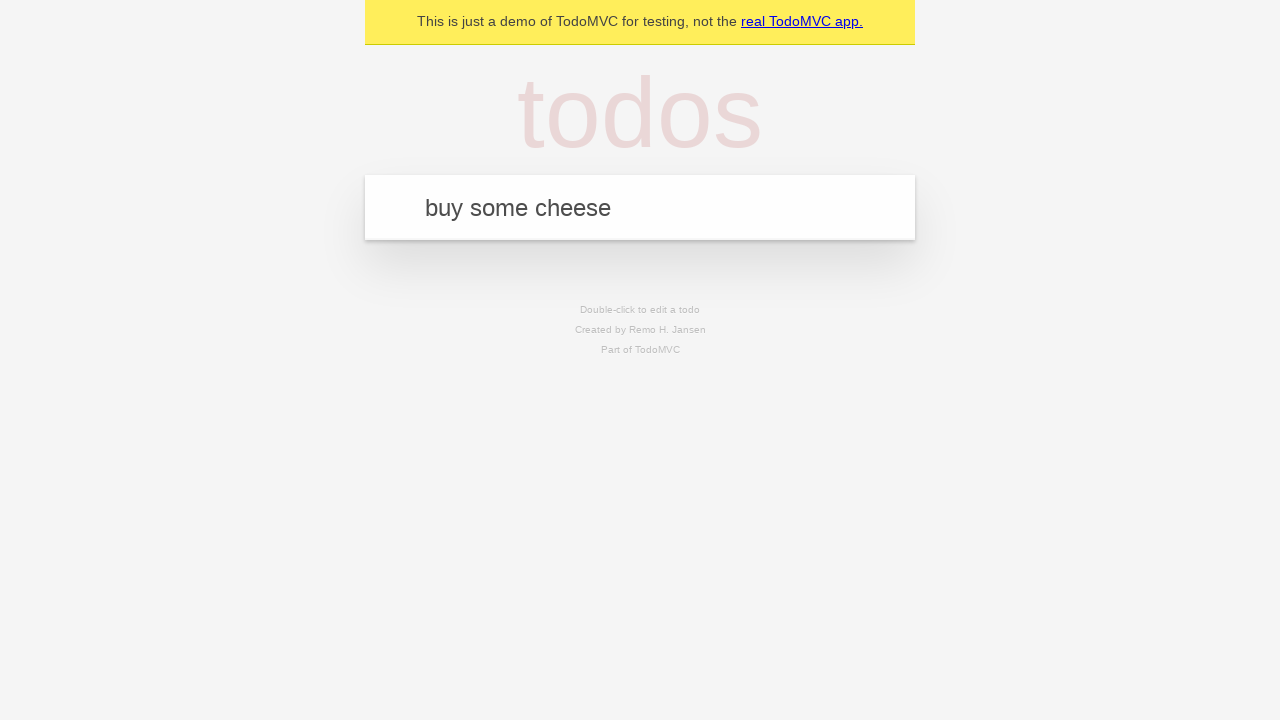

Pressed Enter to add first todo item on .new-todo
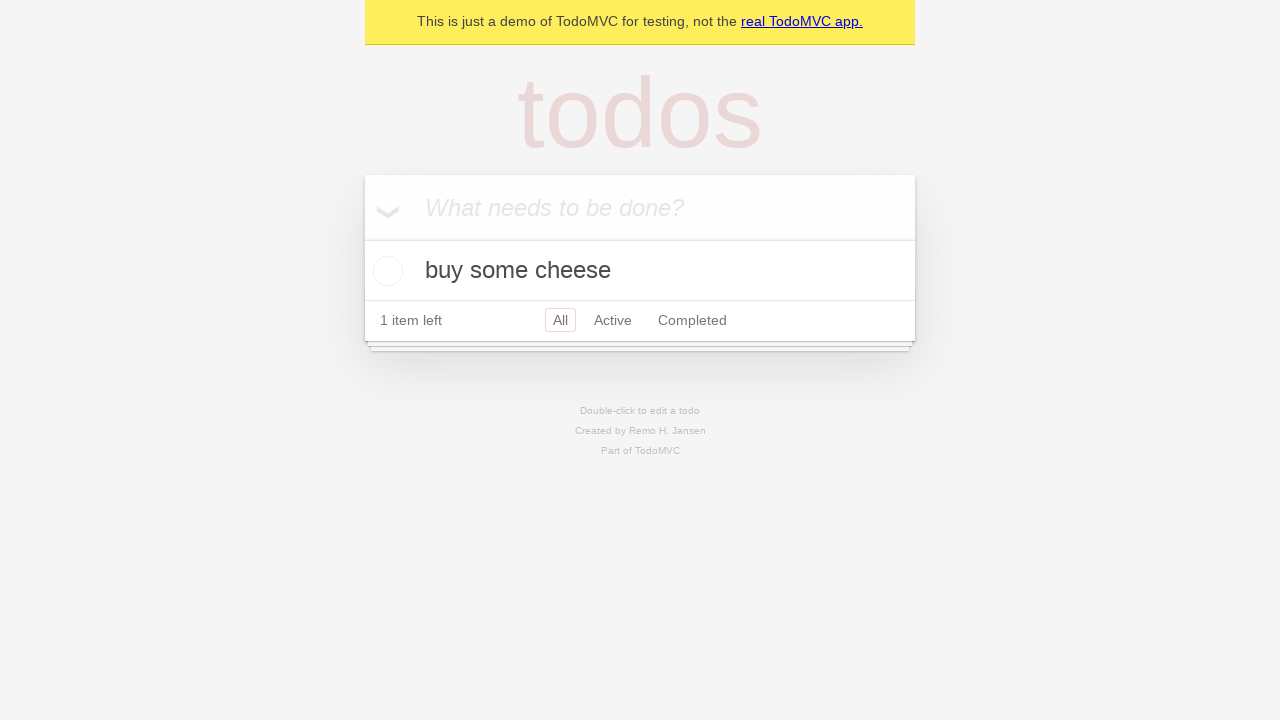

Filled new todo input with 'feed the cat' on .new-todo
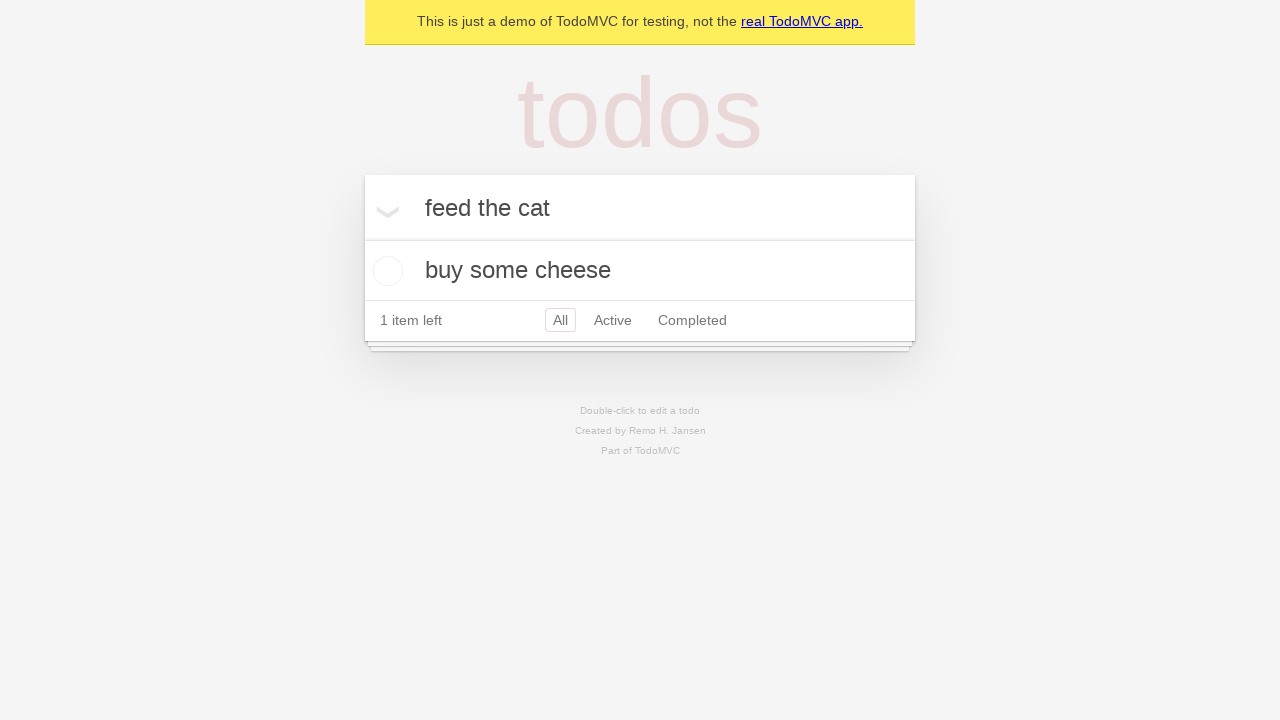

Pressed Enter to add second todo item on .new-todo
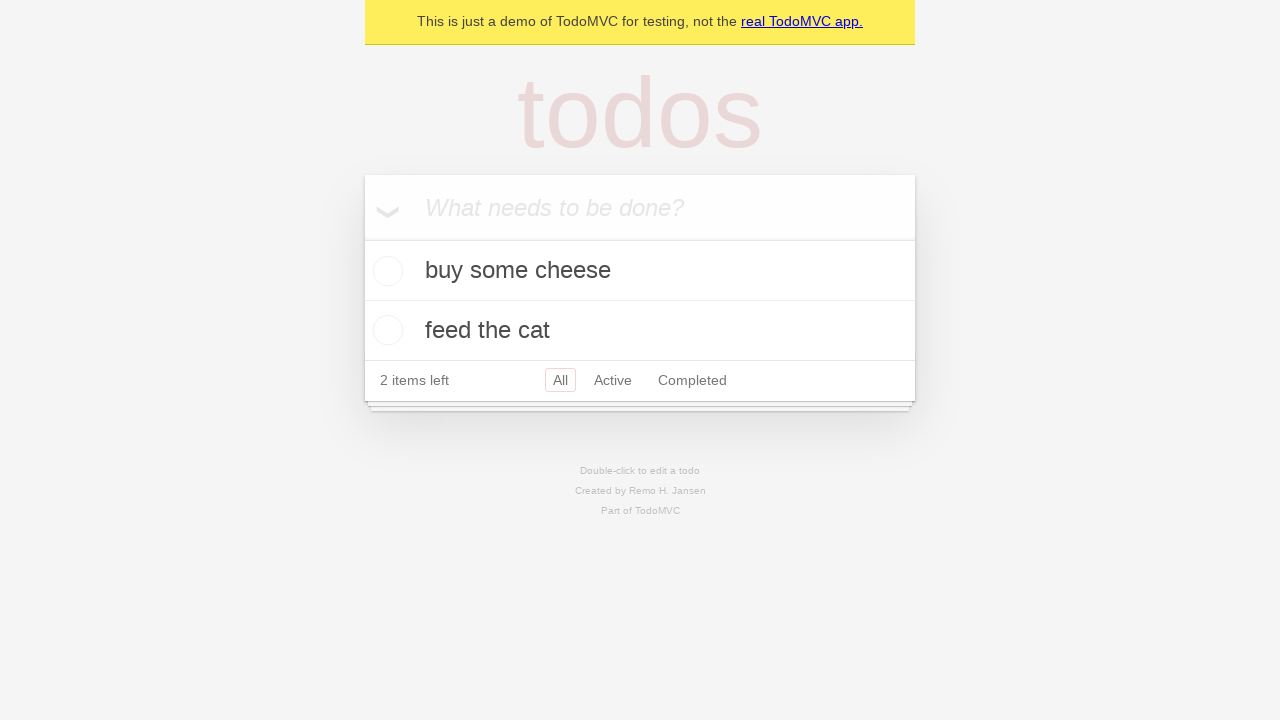

Filled new todo input with 'book a doctors appointment' on .new-todo
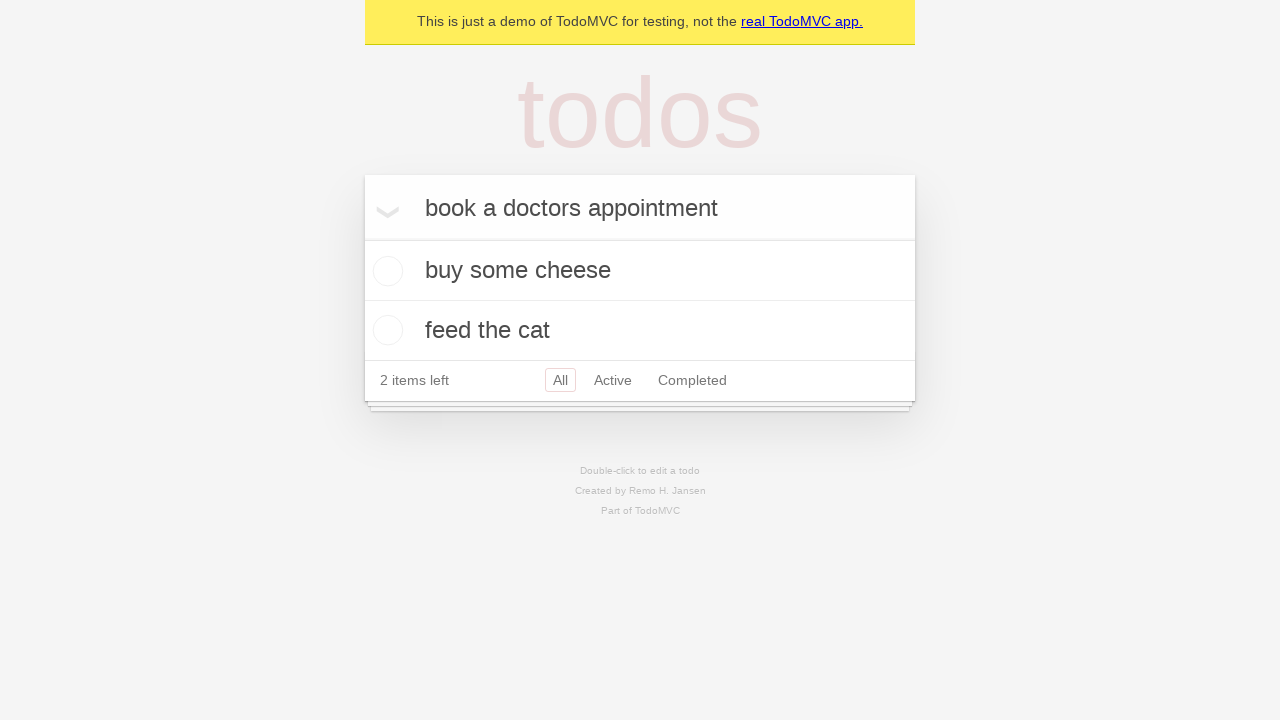

Pressed Enter to add third todo item on .new-todo
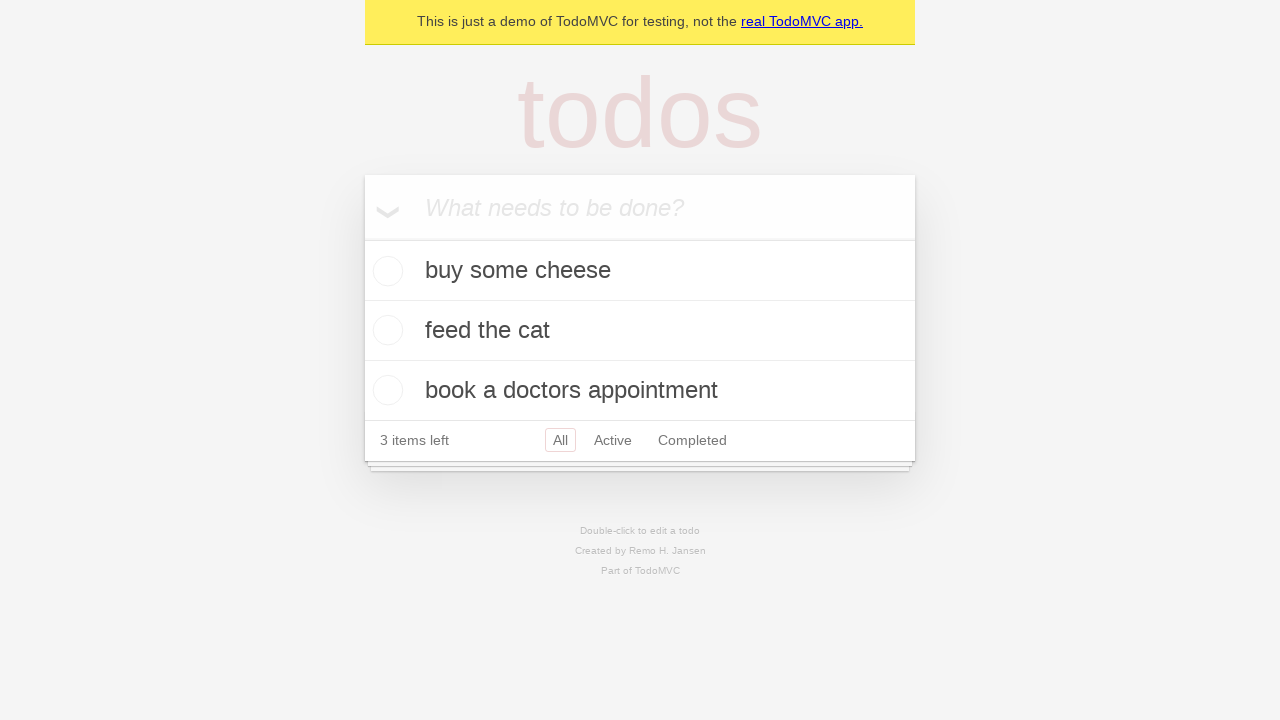

All three todo items loaded in the list
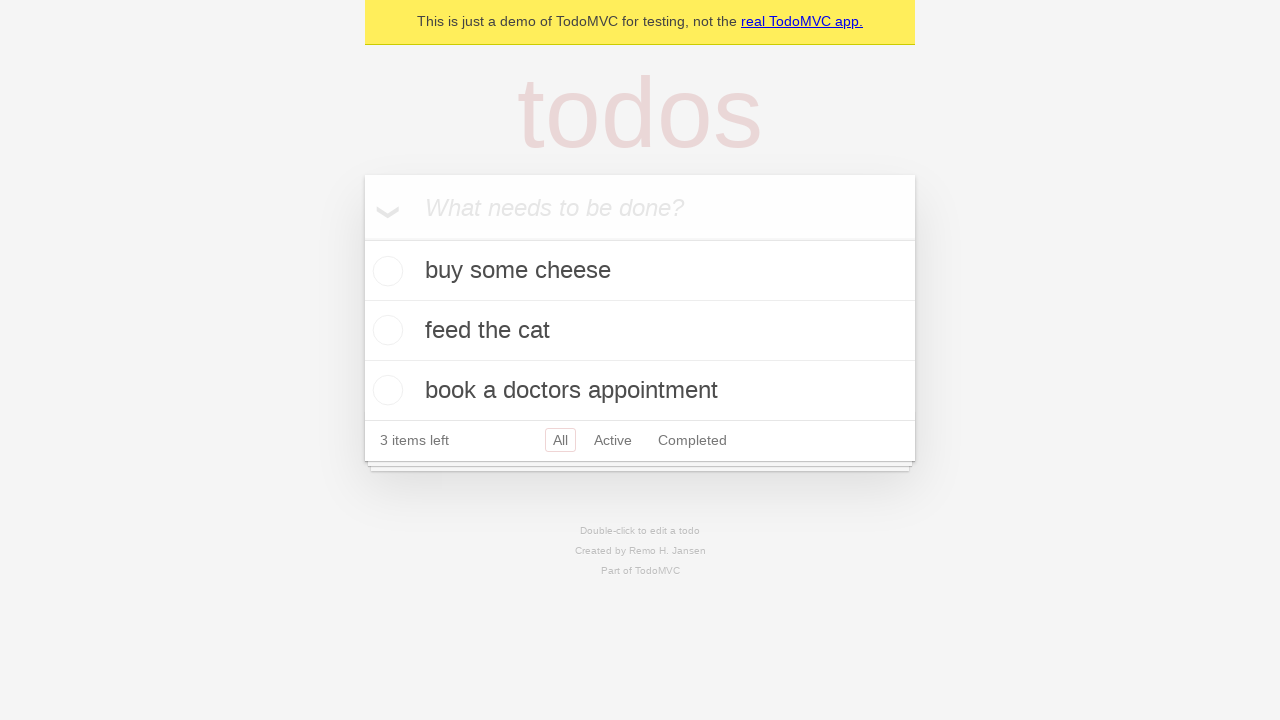

Checked toggle-all to mark all items as complete at (362, 238) on .toggle-all
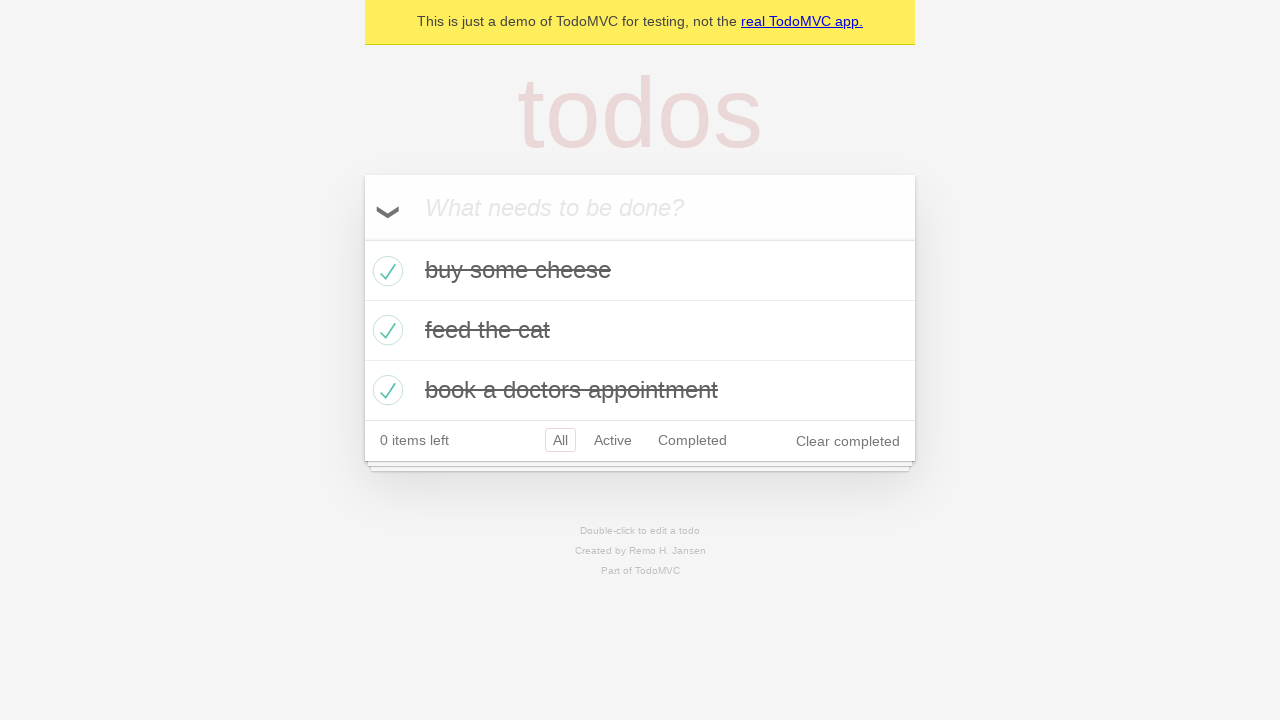

Unchecked toggle-all to clear complete state of all items at (362, 238) on .toggle-all
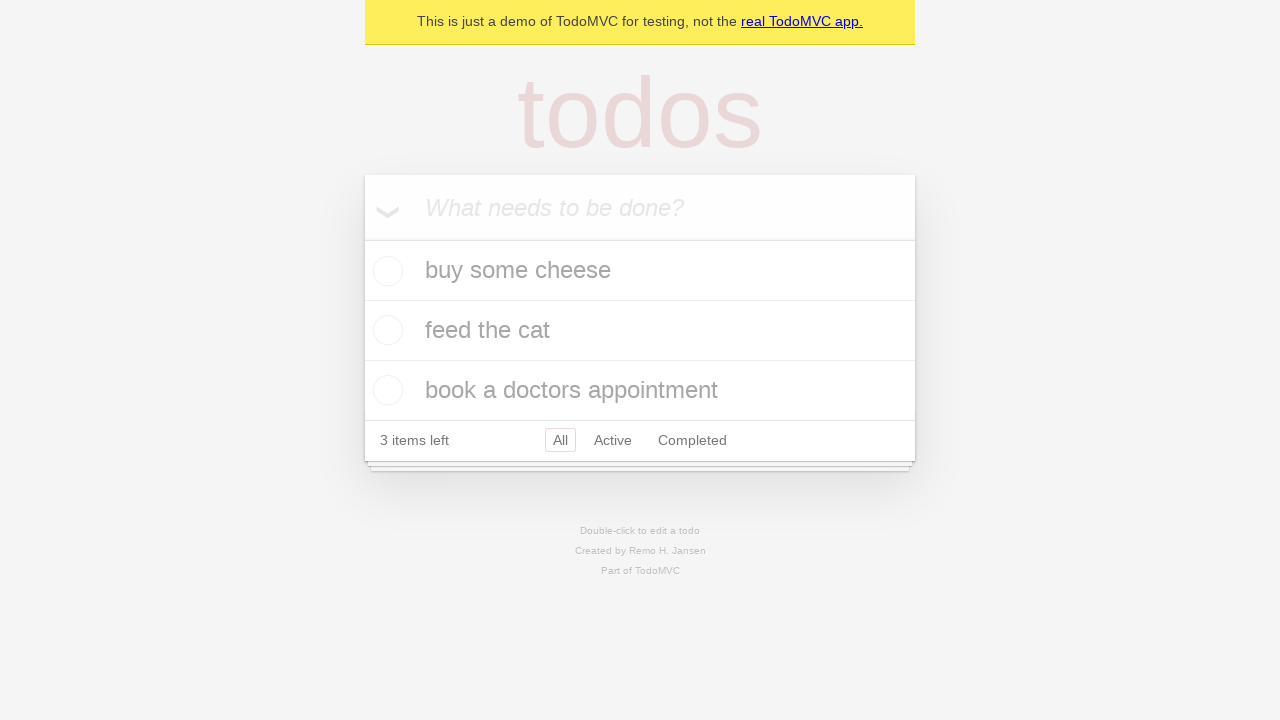

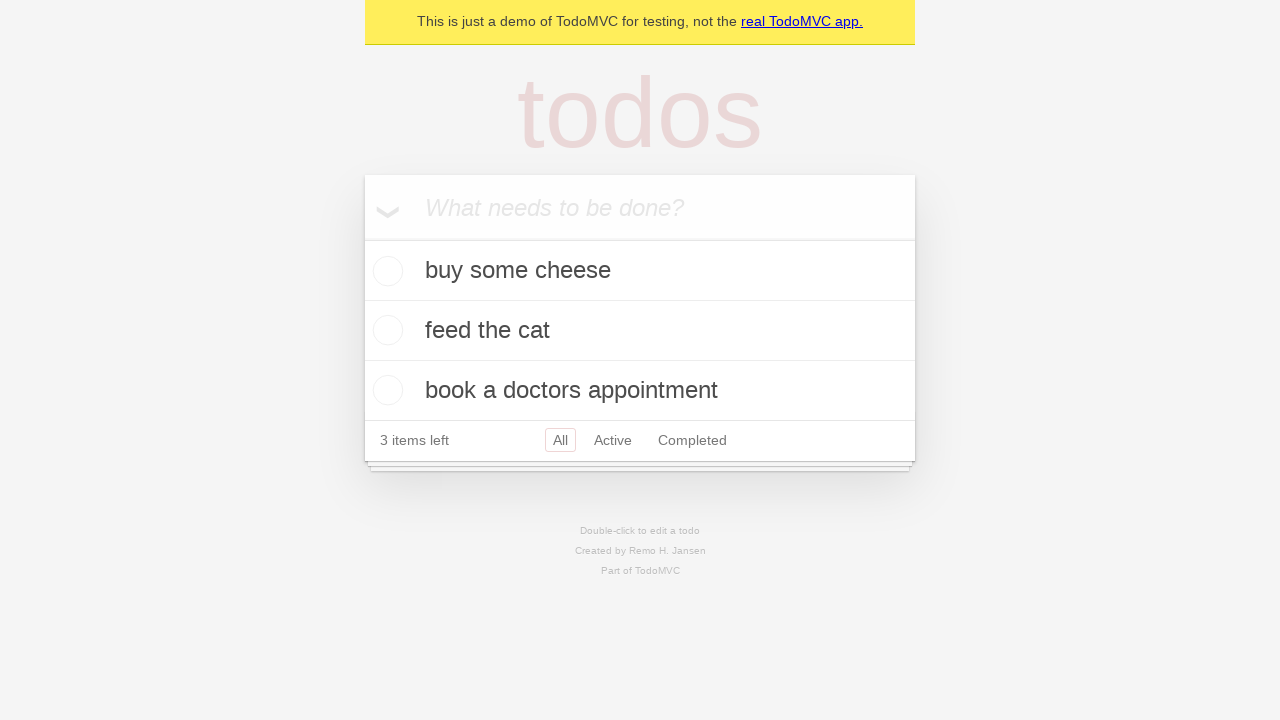